Tests form interaction by filling an input field, selecting a radio button, and checking a checkbox on a practice form page

Starting URL: https://awesomeqa.com/practice.html

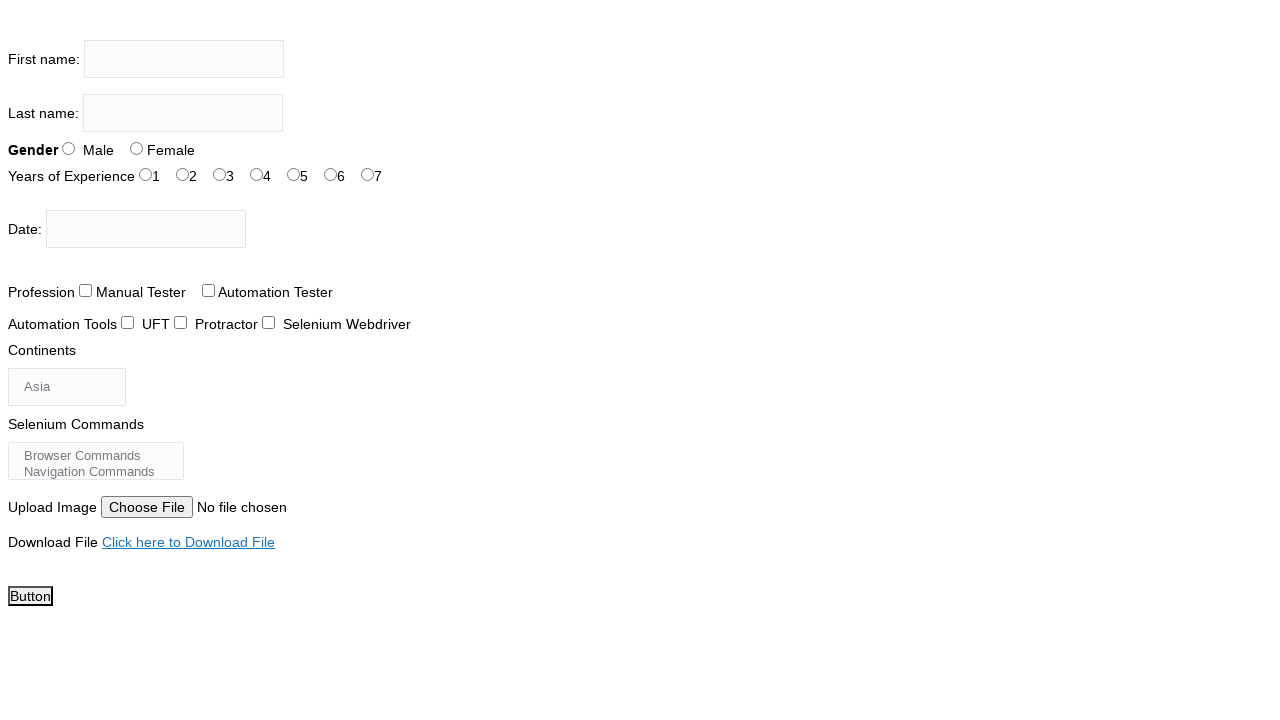

Filled firstname input field with 'the testing academy' on input[name='firstname']
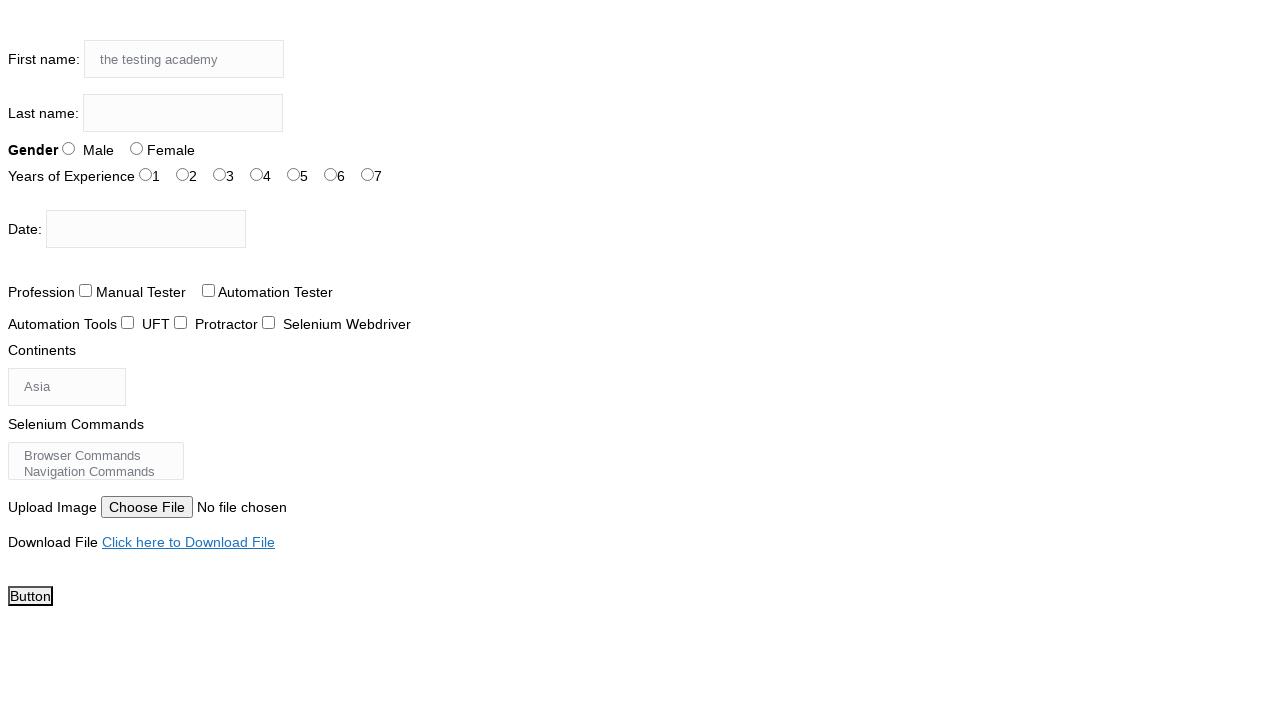

Selected radio button for sex/gender at (68, 148) on input[name='sex']
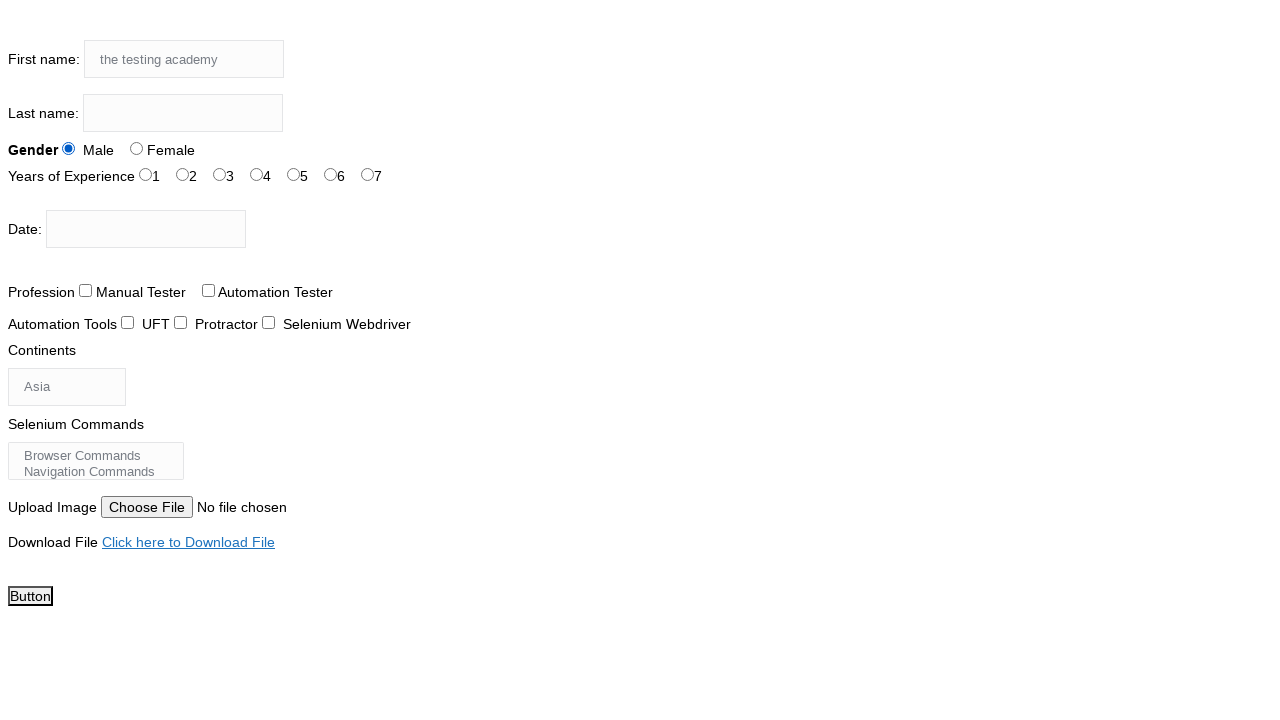

Checked checkbox for tool selection (tool-1) at (180, 322) on #tool-1
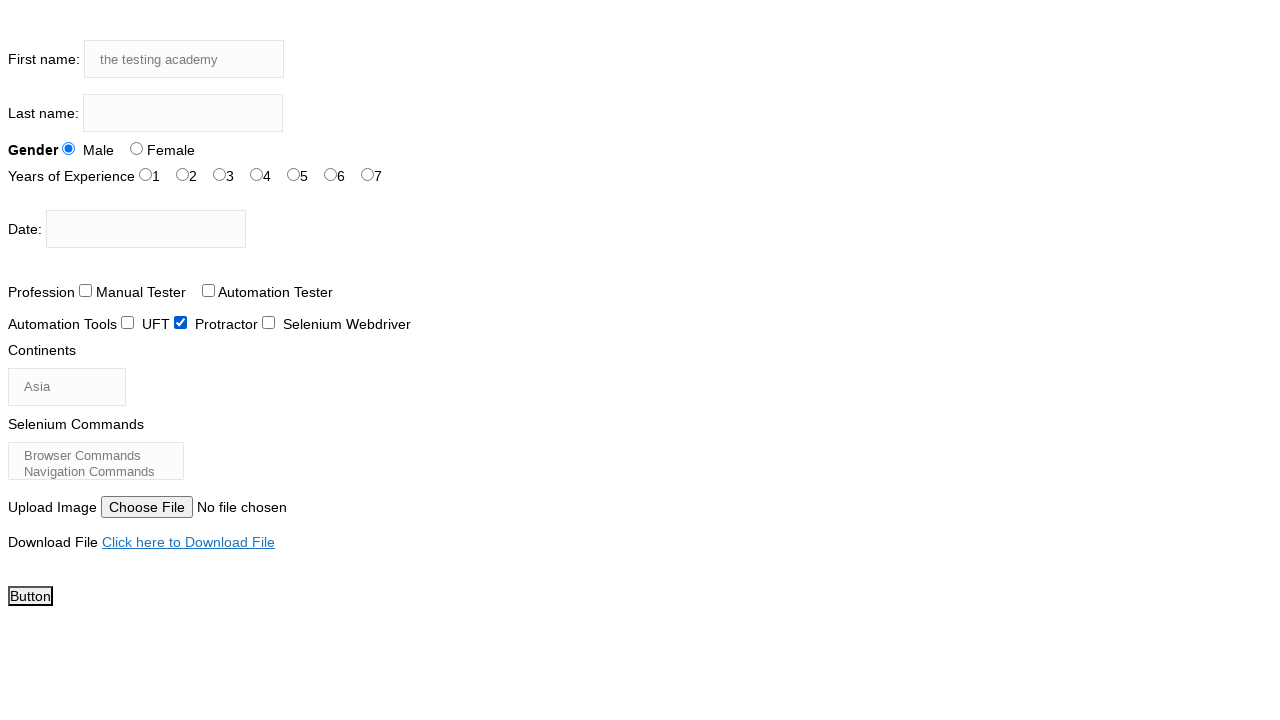

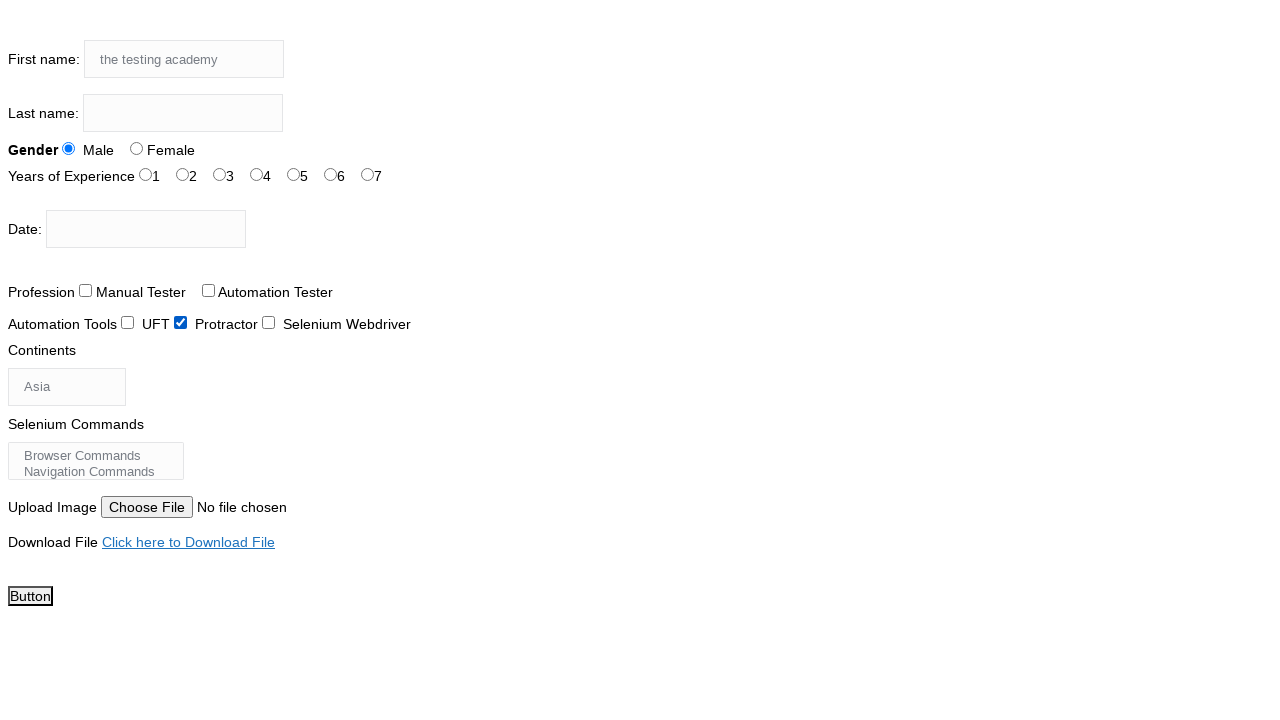